Tests dynamic dropdown/autocomplete functionality by typing a country name and selecting it

Starting URL: https://codenboxautomationlab.com/practice/

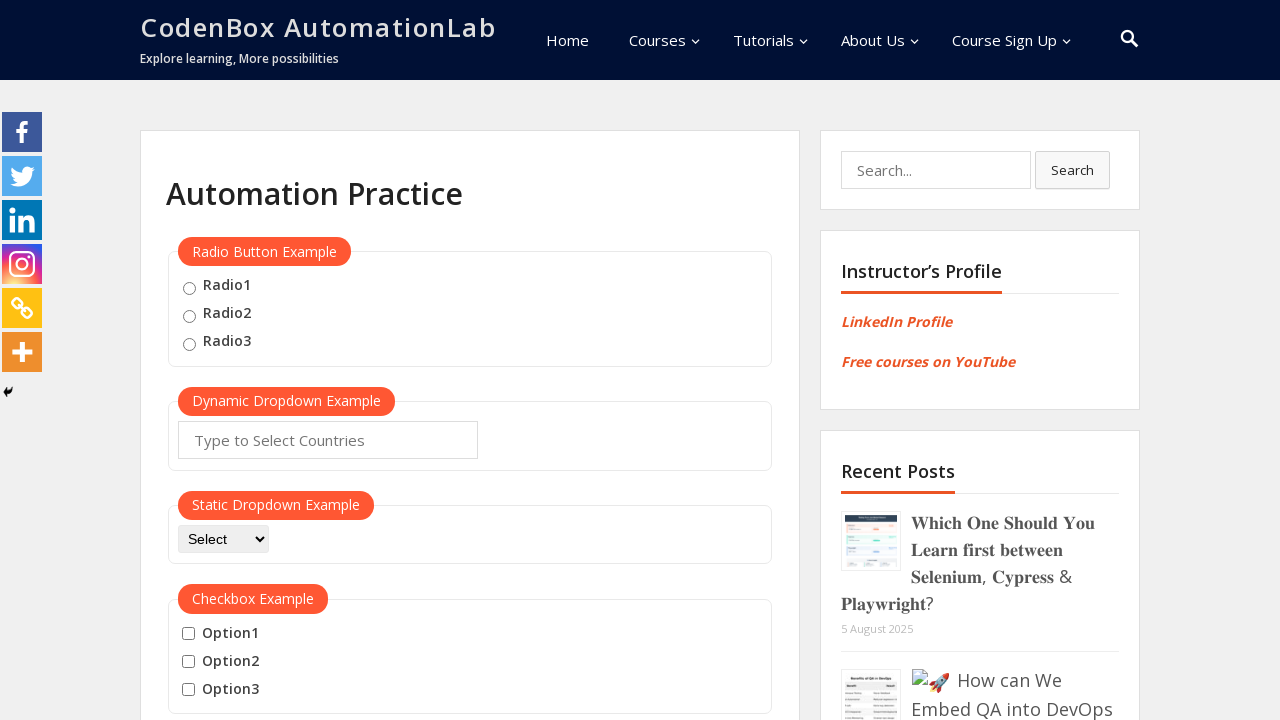

Typed 'Italy' into the autocomplete field on #autocomplete
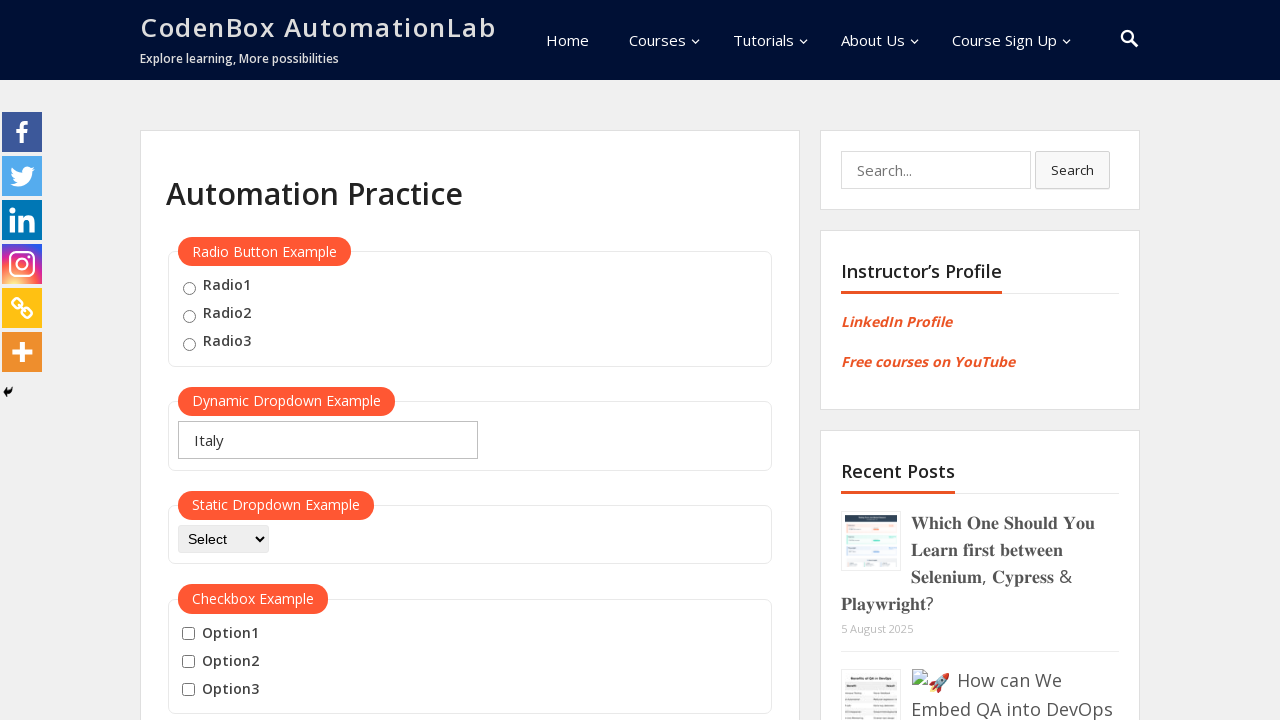

Pressed Enter to confirm the autocomplete selection on #autocomplete
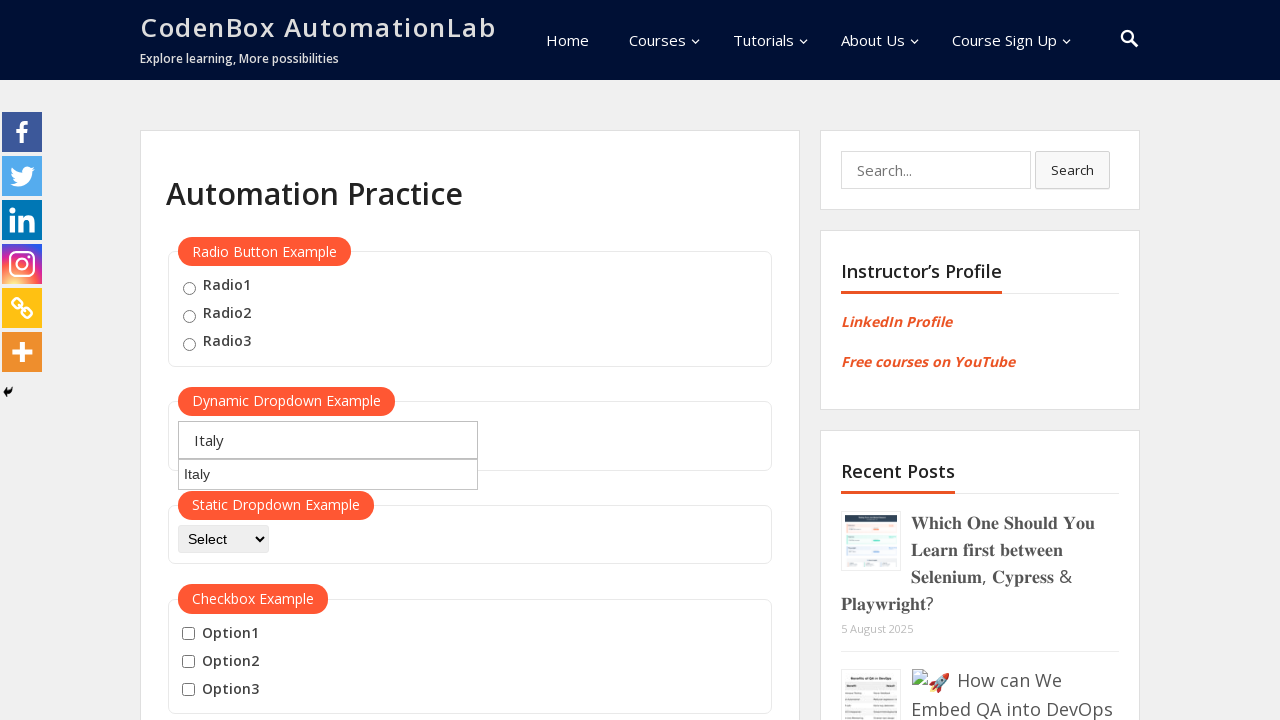

Verified that 'Italy' was set as the autocomplete field value
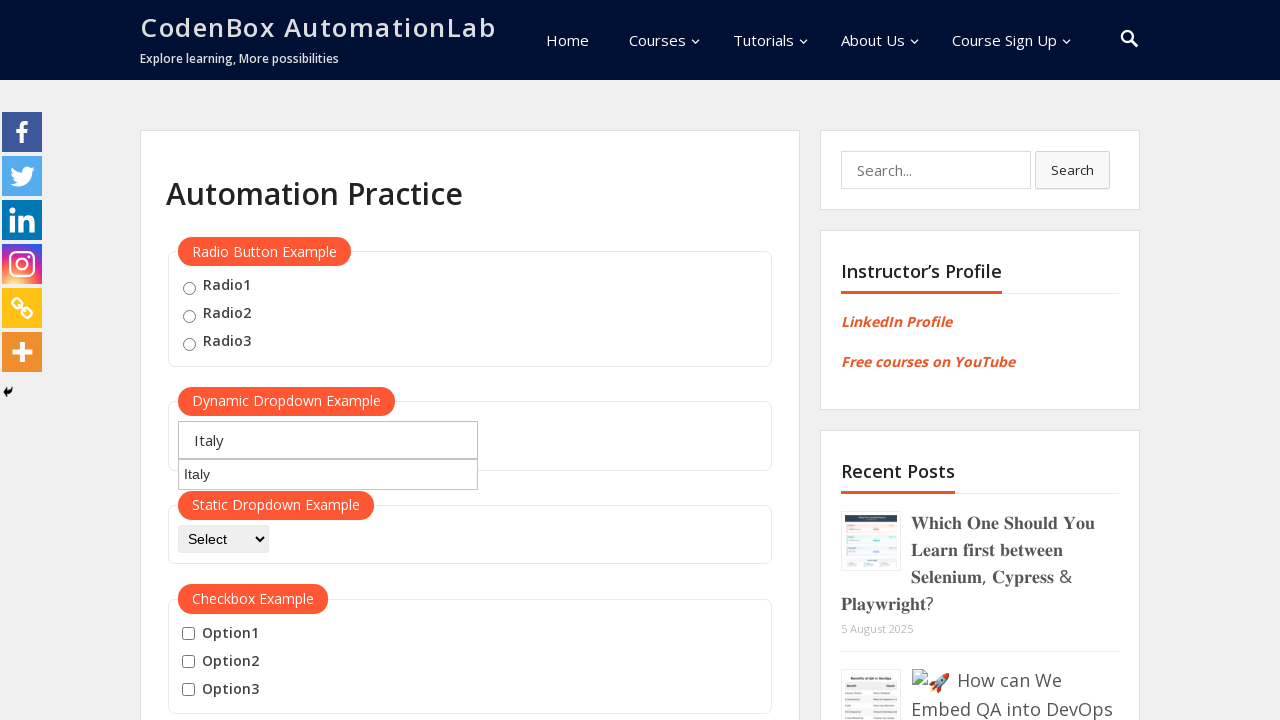

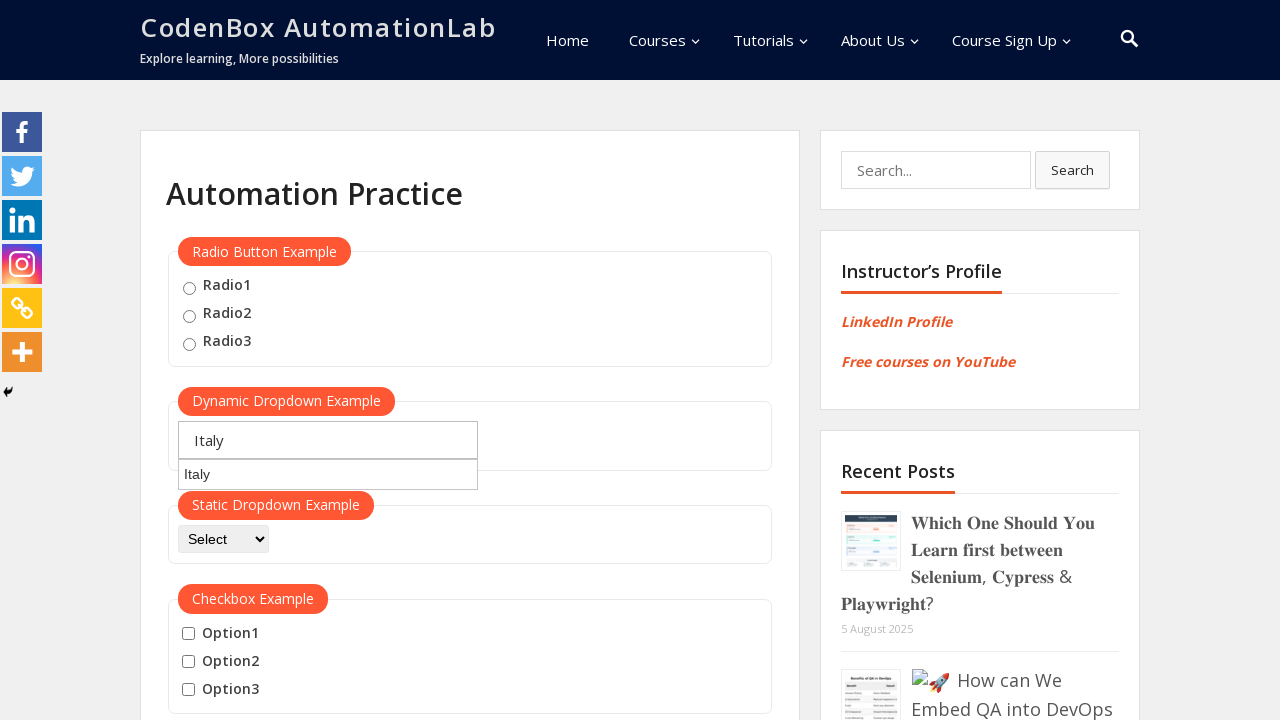